Tests cookie management functionality by adding, reading, and deleting cookies on the OTUS website

Starting URL: https://otus.ru/

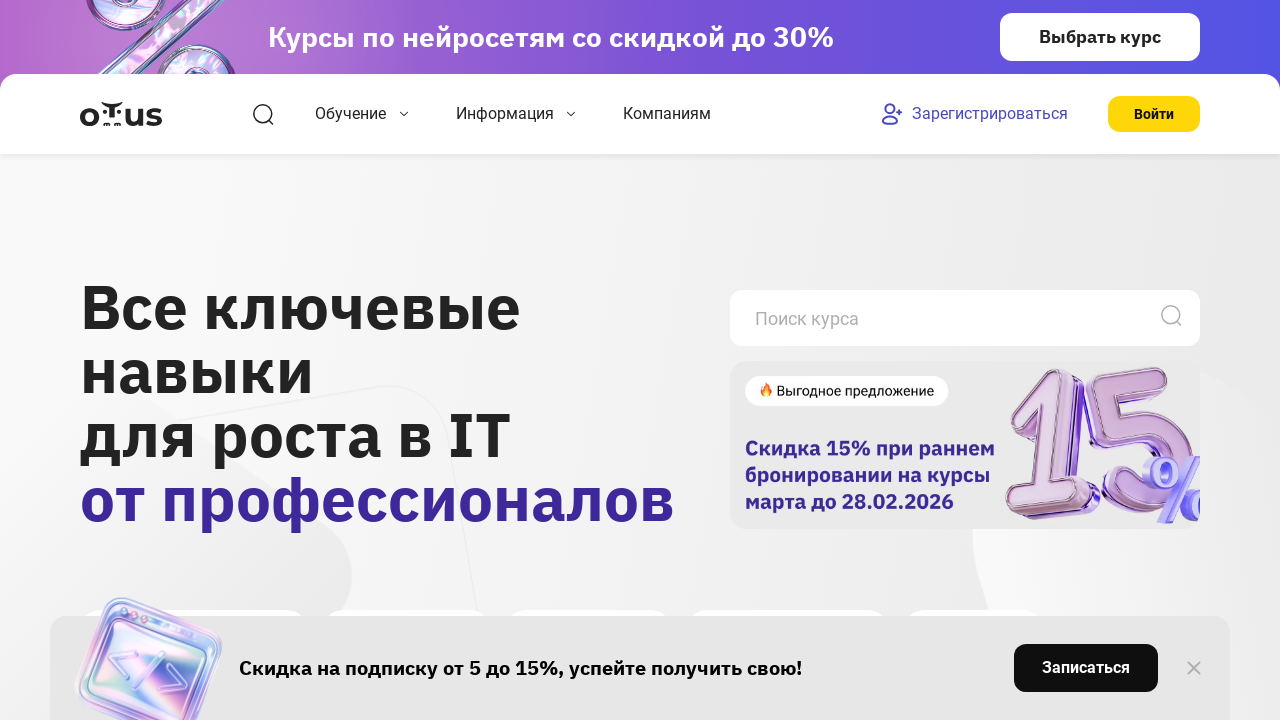

Added test cookie with name='test', value='bar' to otus.ru domain
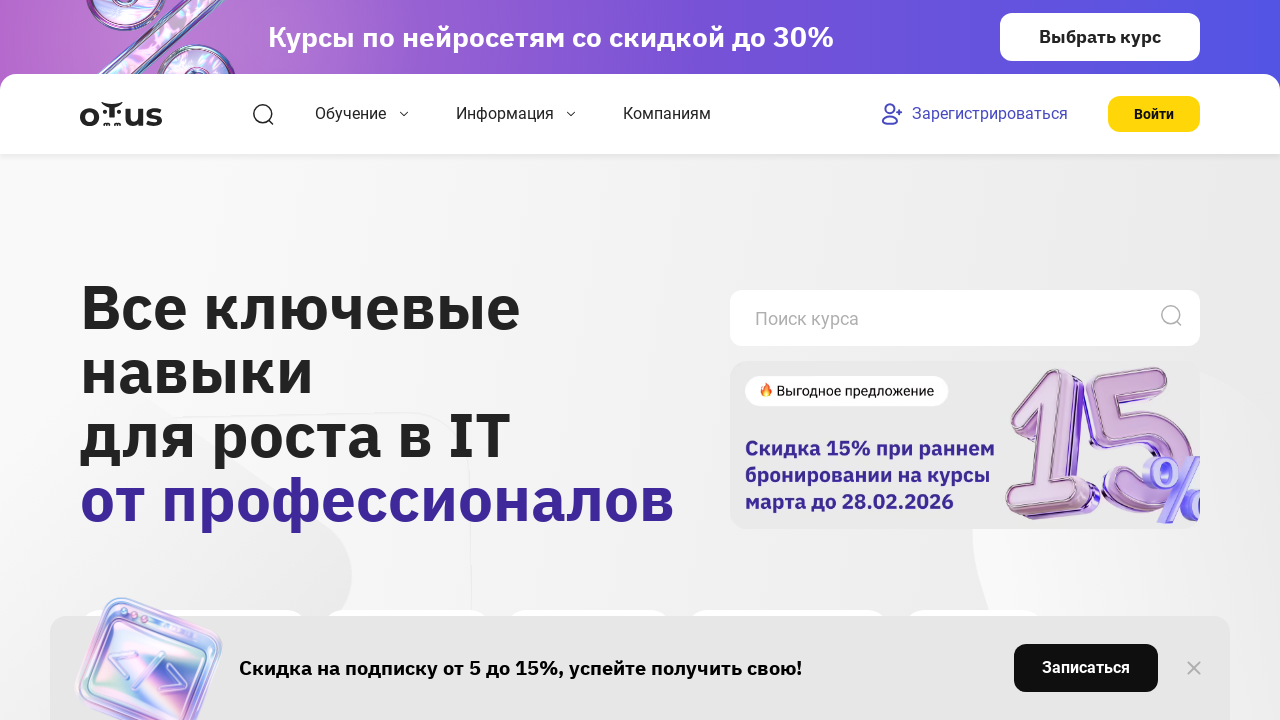

Retrieved all cookies from context
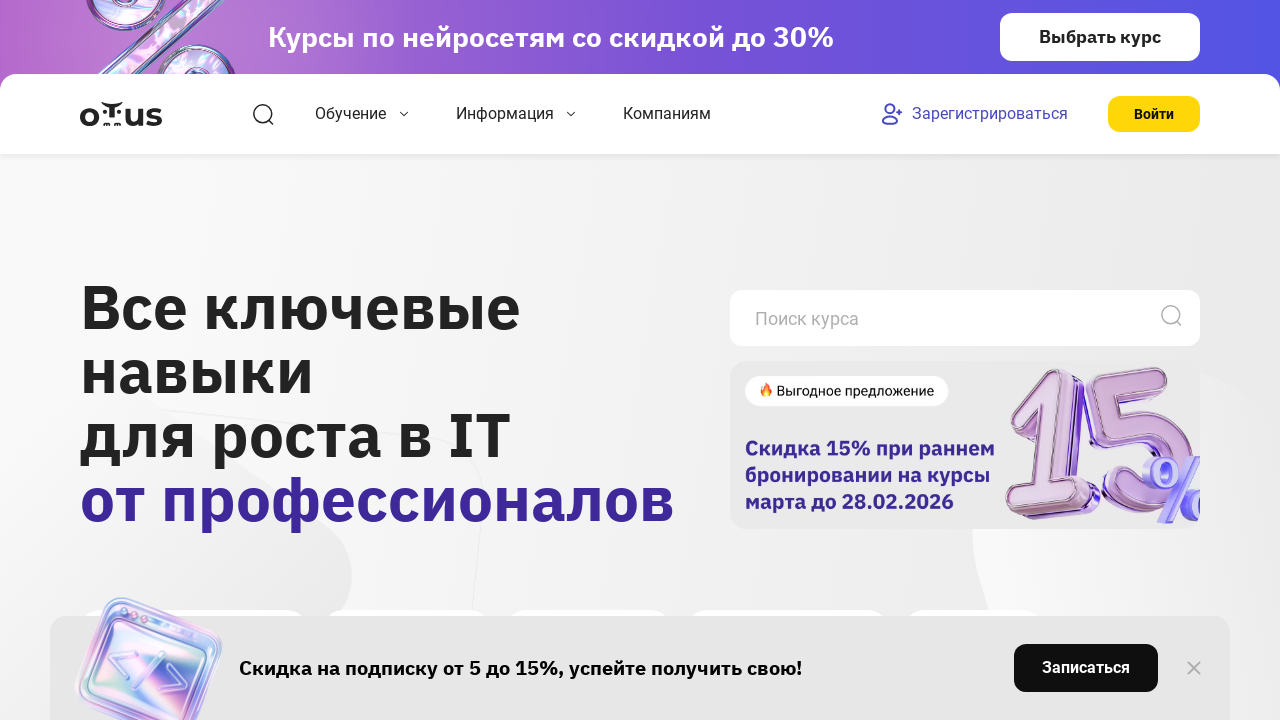

Expired and cleared specific 'test' cookie by setting expires to 0
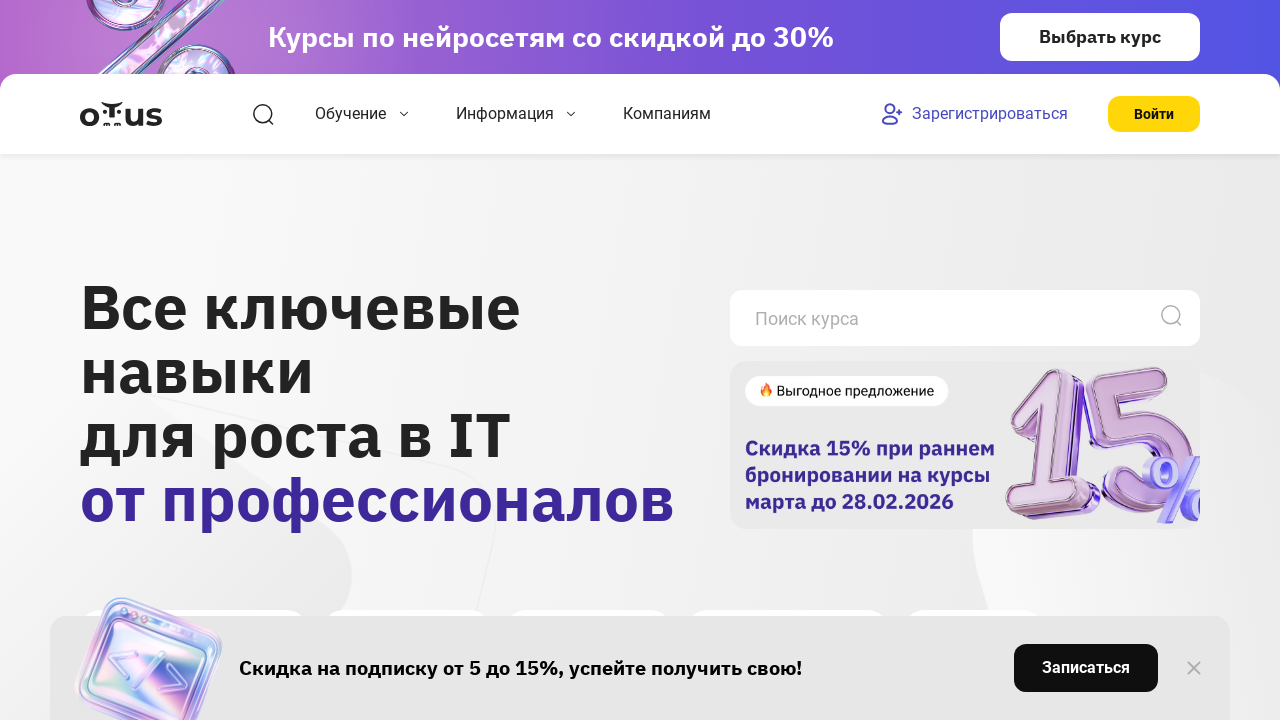

Cleared all cookies from context
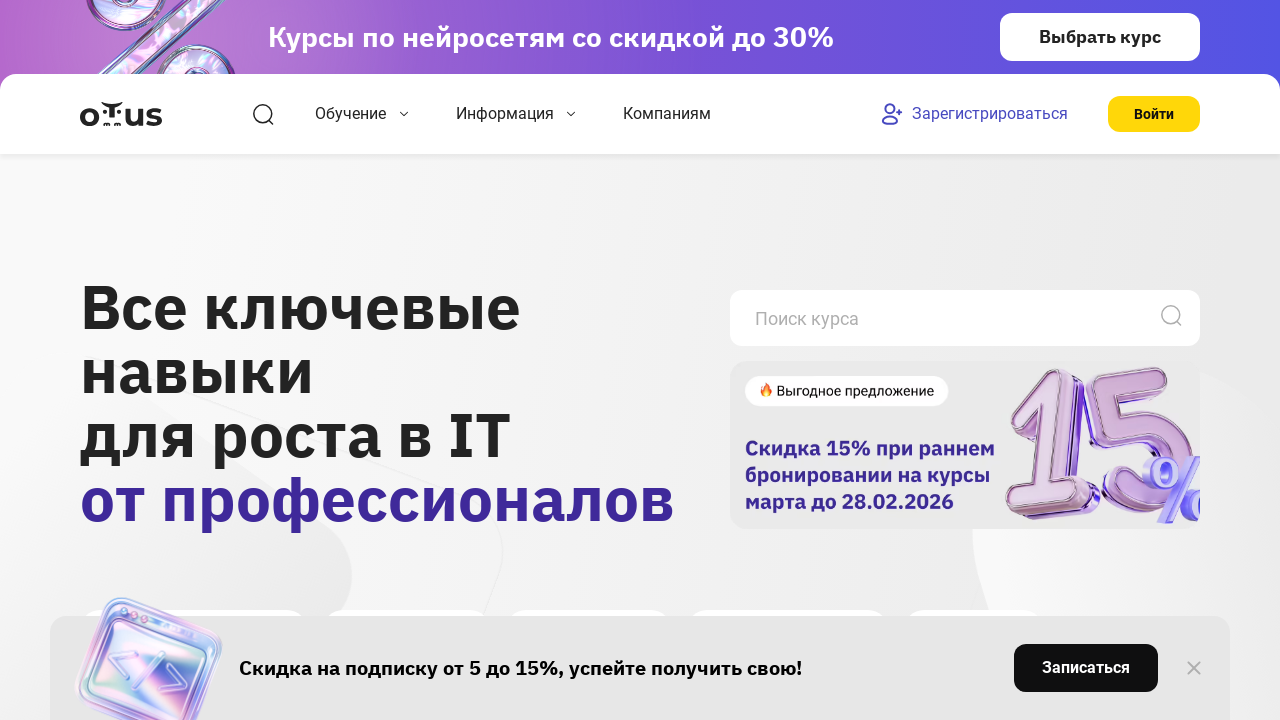

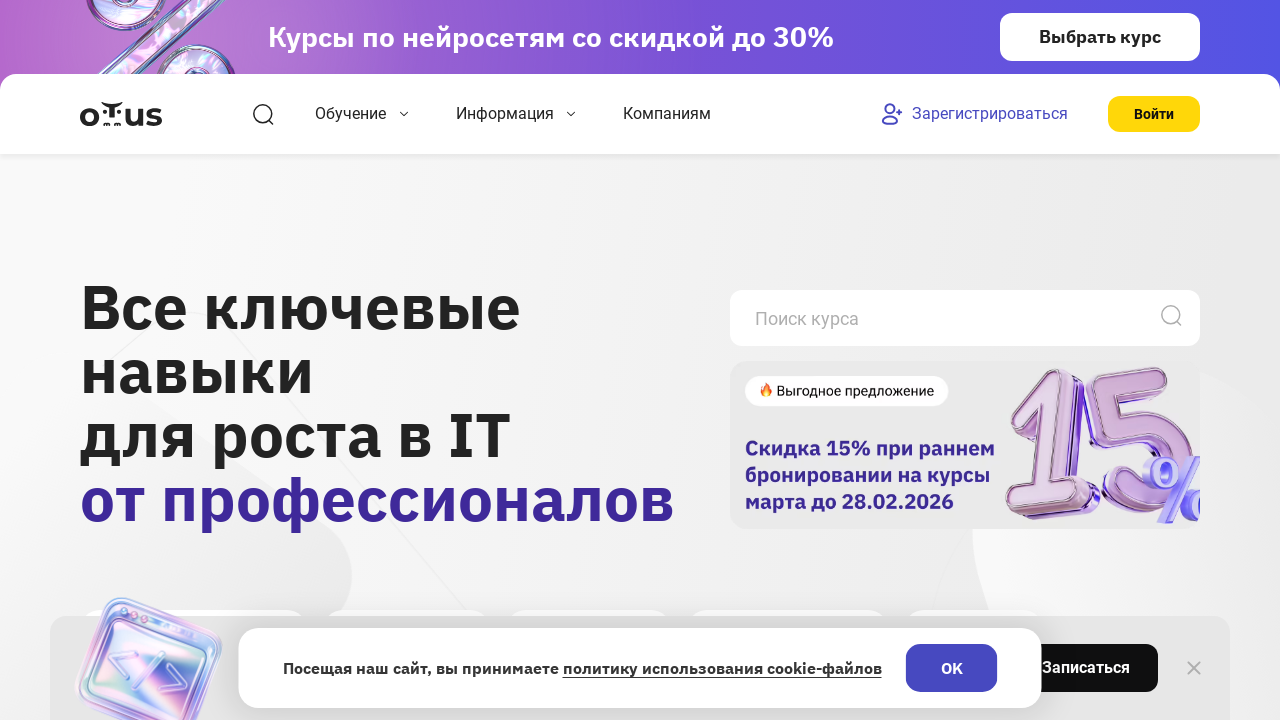